Navigates to the login practice page to verify it loads successfully

Starting URL: https://rahulshettyacademy.com/loginpagePractise/

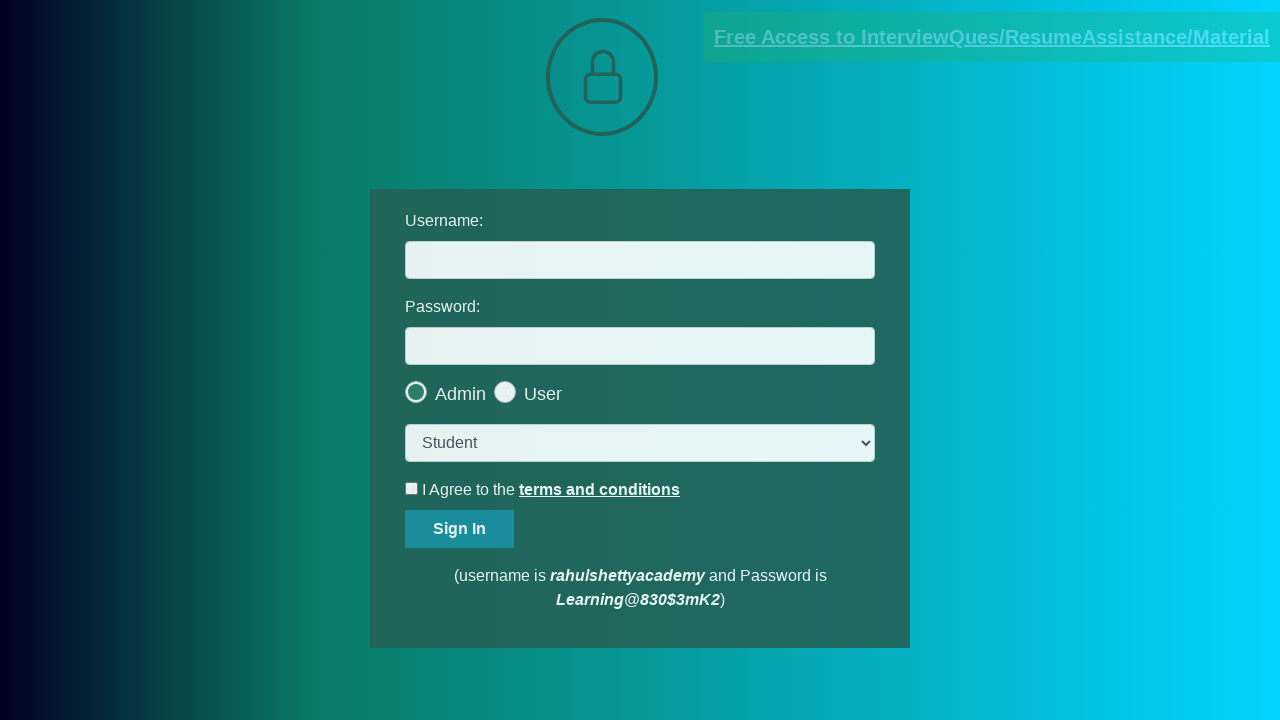

Waited for page DOM to be fully loaded
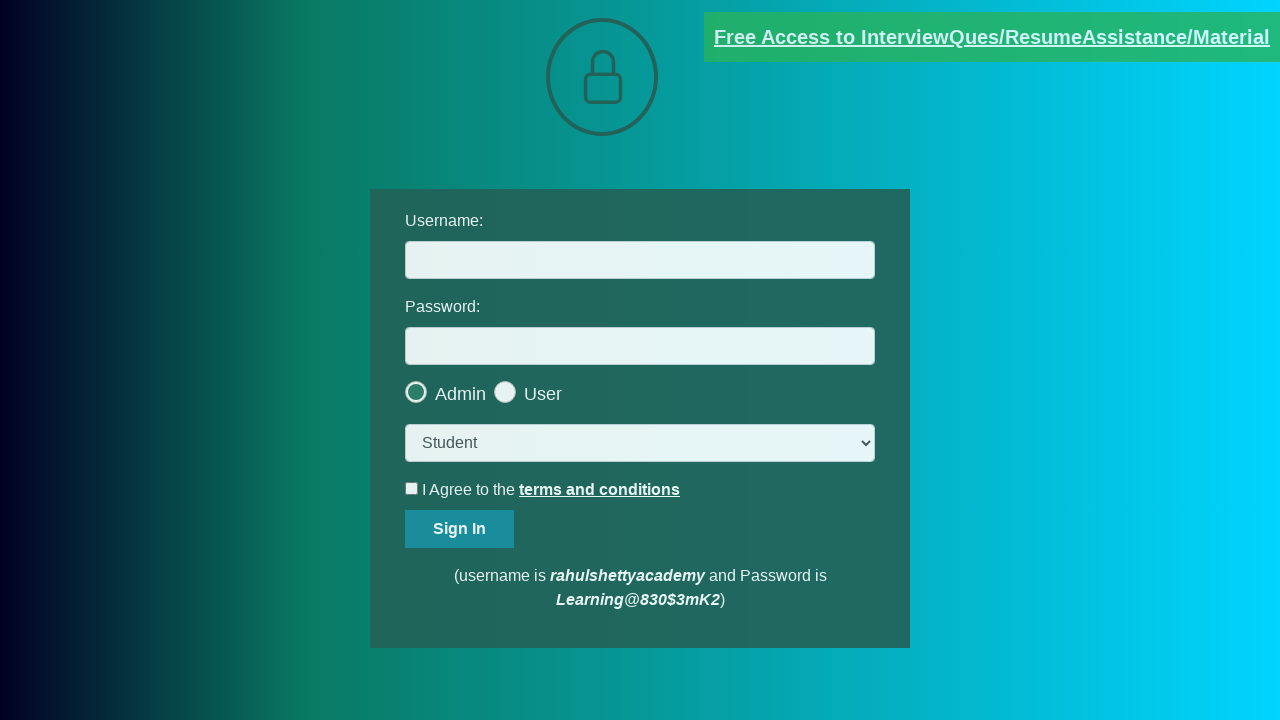

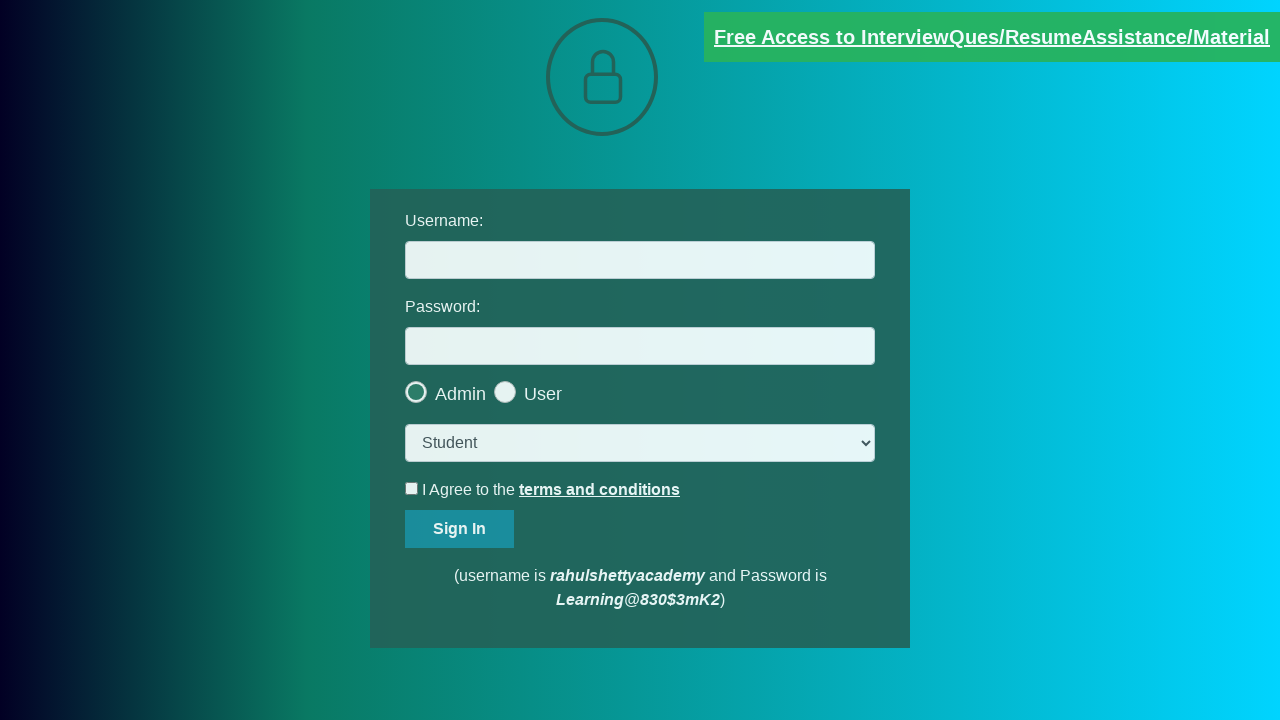